Tests that number input rejects letter characters

Starting URL: https://the-internet.herokuapp.com/

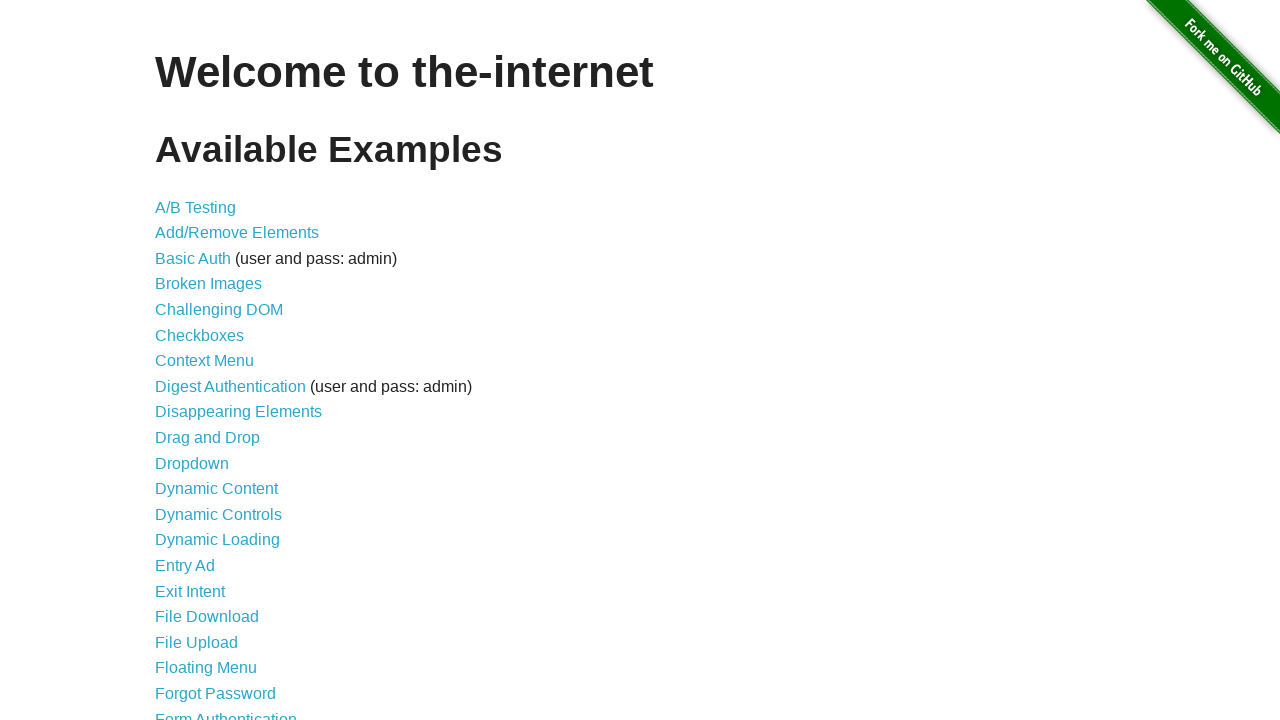

Navigated to the-internet.herokuapp.com homepage
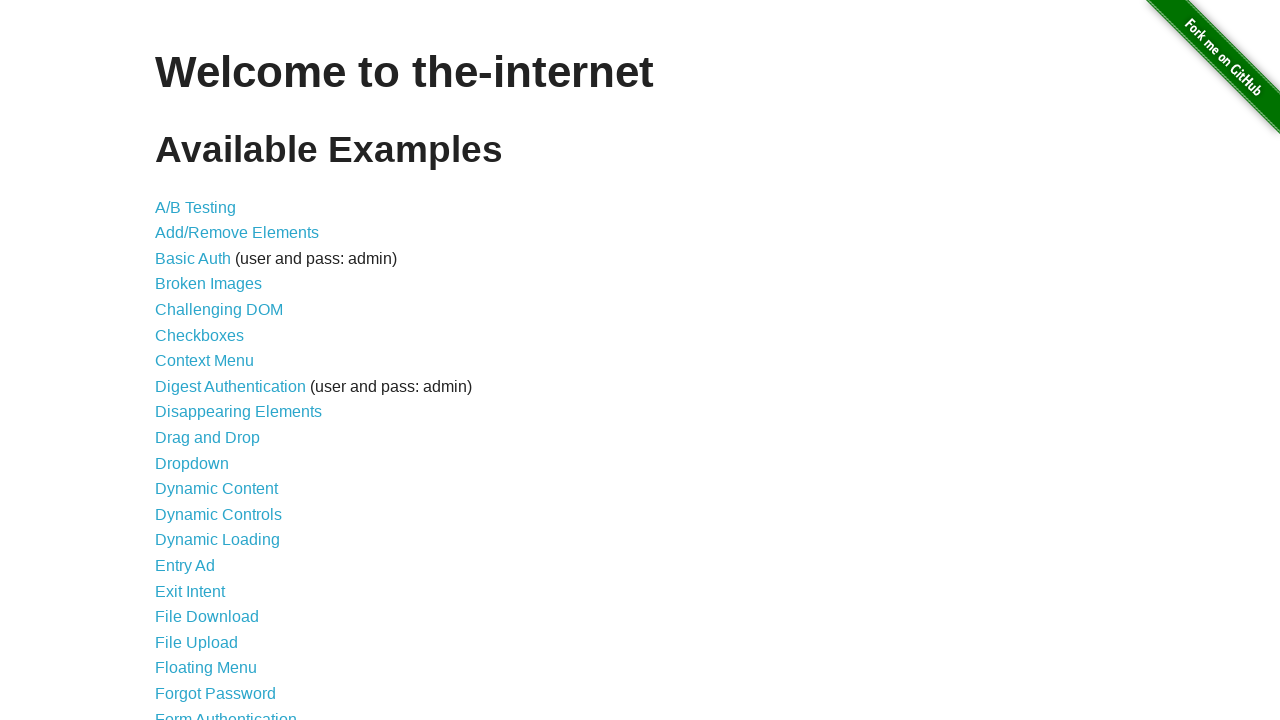

Clicked Inputs link to navigate to inputs page at (176, 361) on internal:role=link[name="Inputs"i]
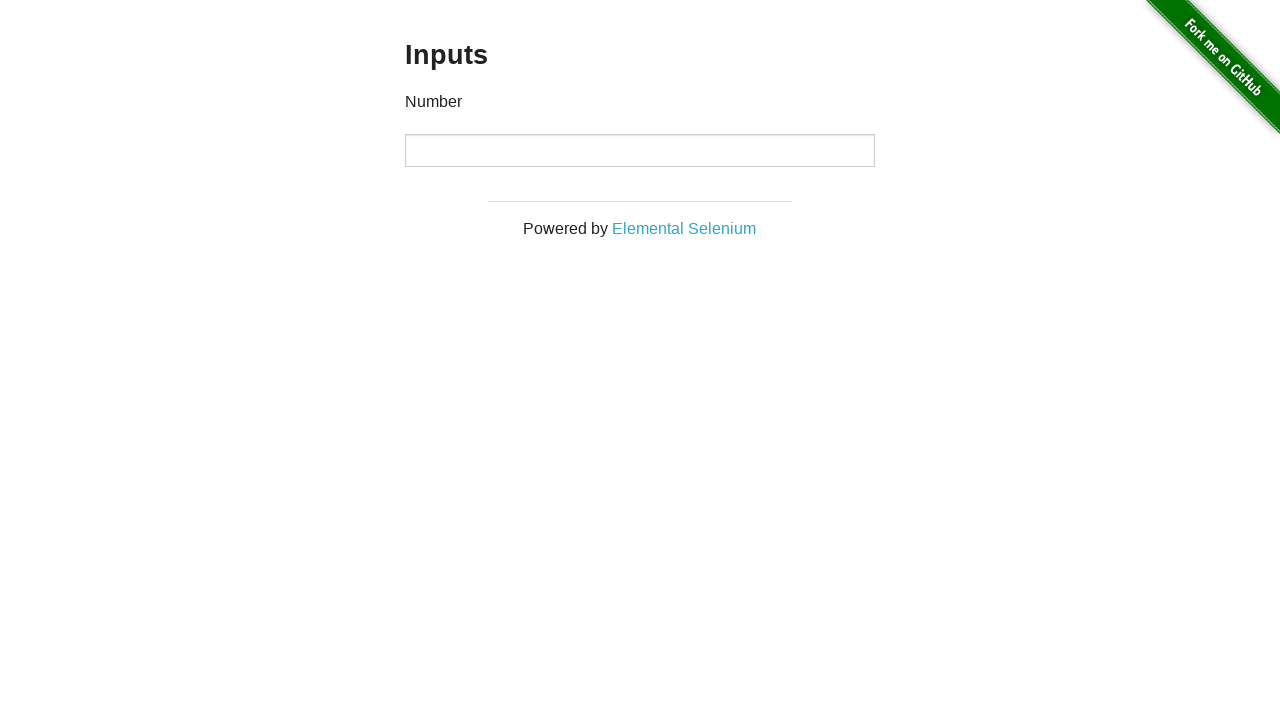

Attempt to fill spinbutton with letters 'asdf' failed as expected - number input rejected letter characters on internal:role=spinbutton
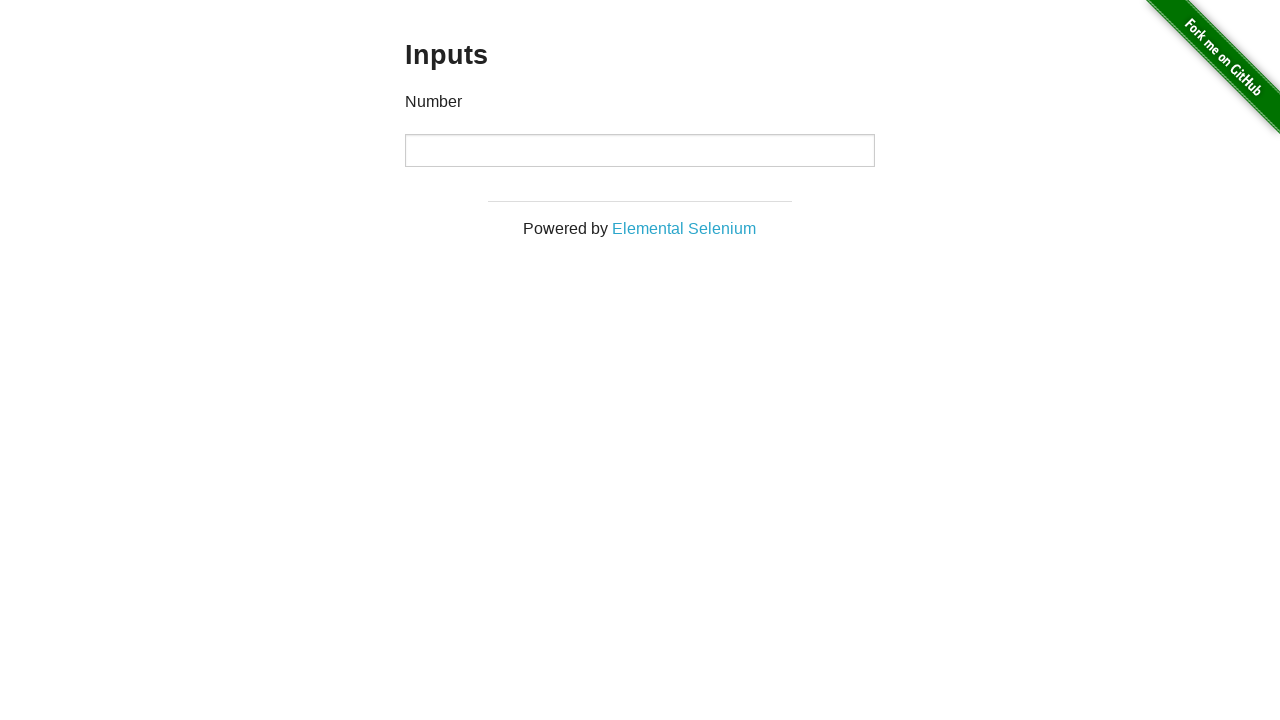

Assertion passed: number input correctly rejects letter characters
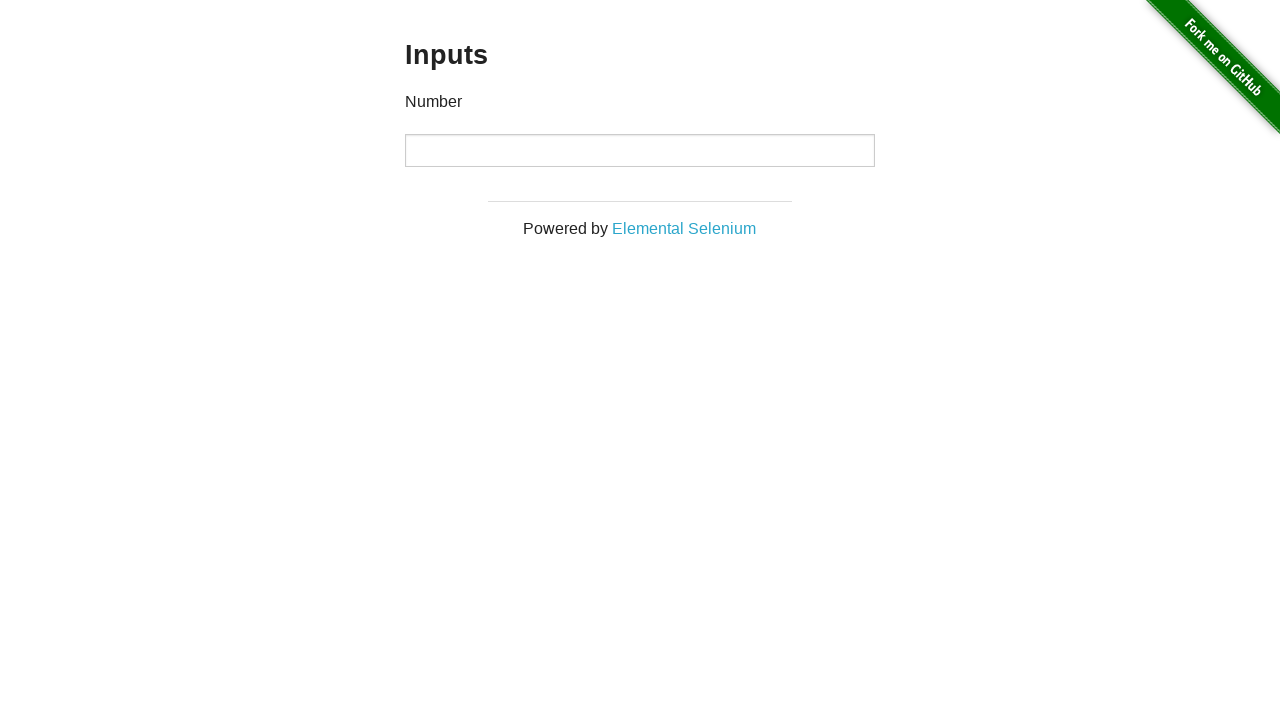

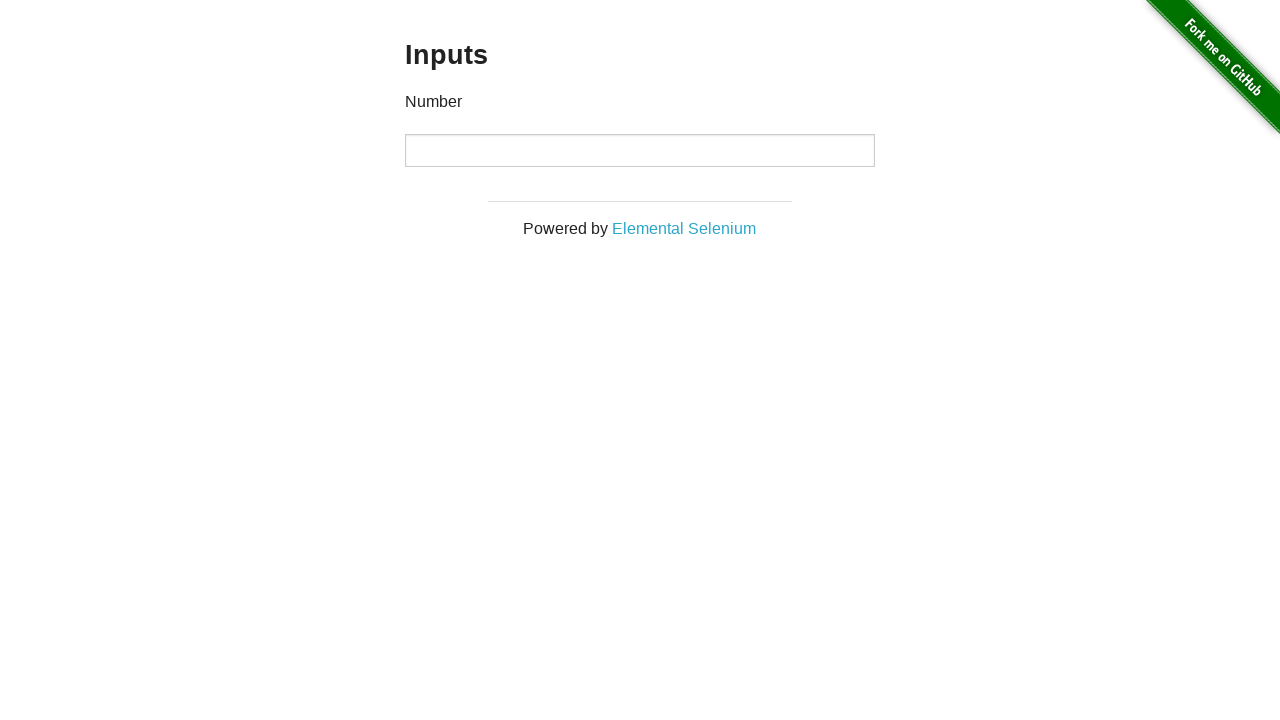